Adds multiple todo items to the list by entering text and pressing Enter for each item

Starting URL: https://todomvc.com/examples/react/dist/

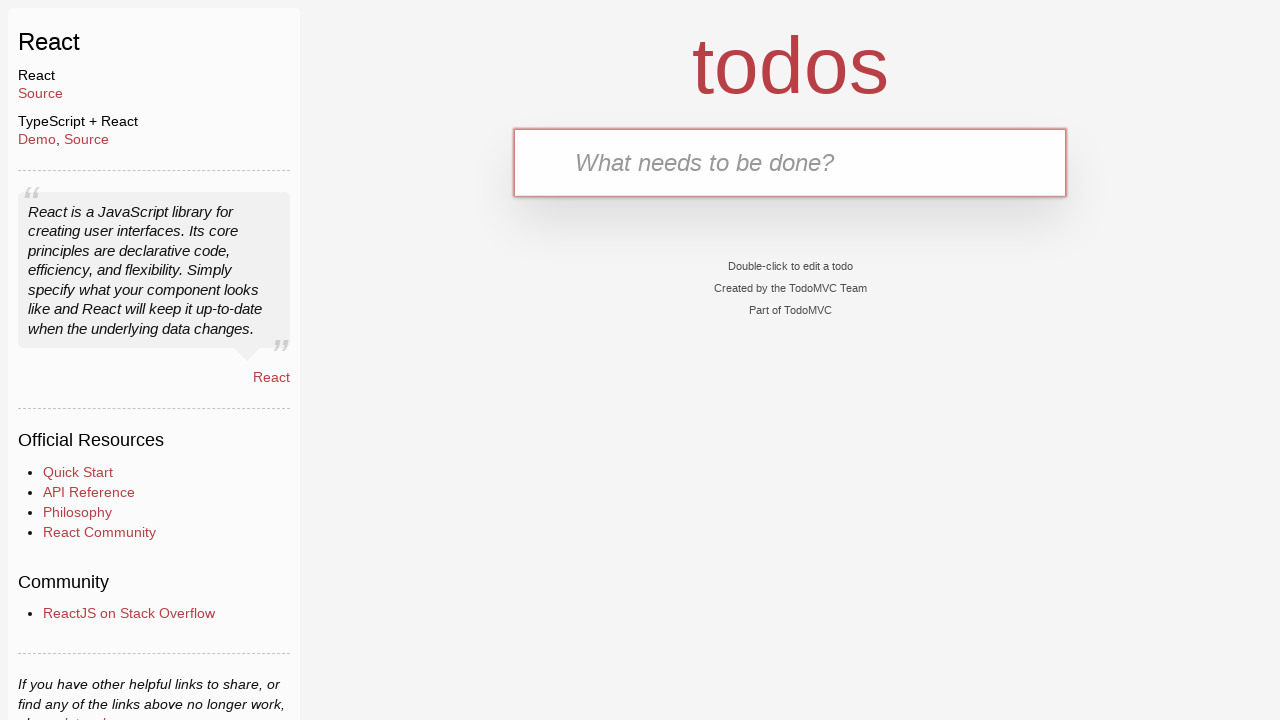

Filled todo input field with 'To do item 1' on input#todo-input
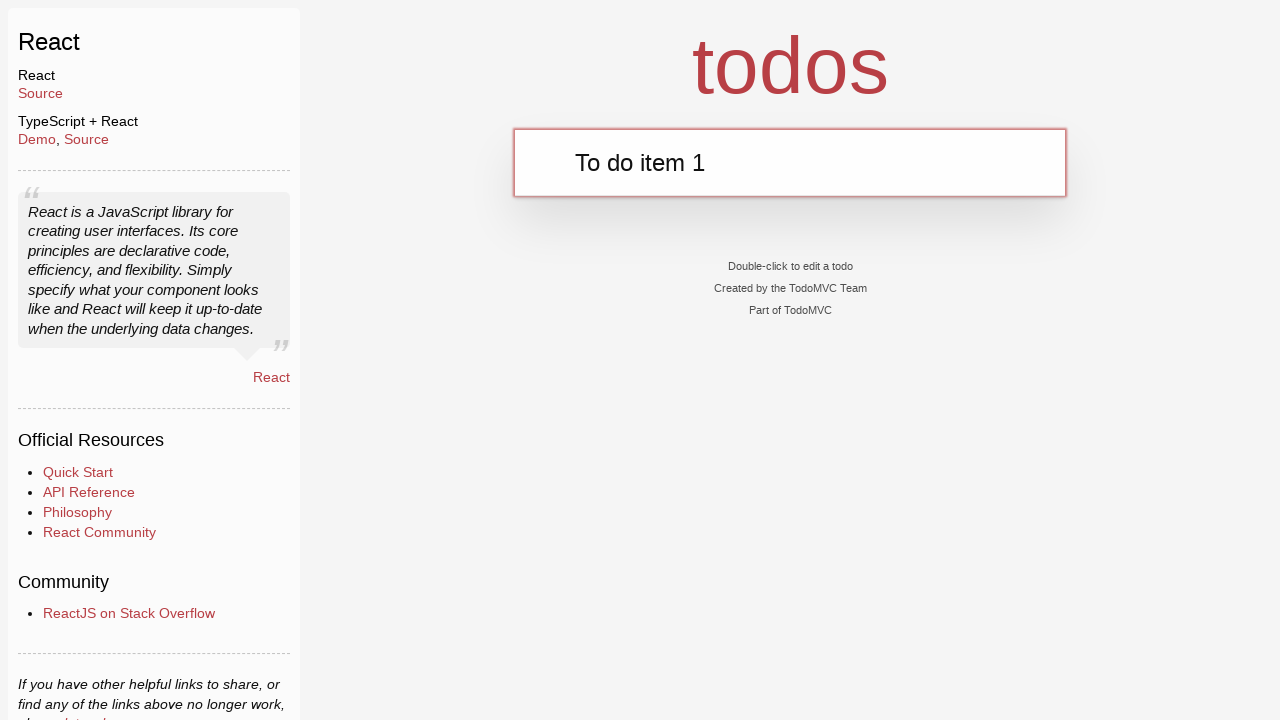

Pressed Enter to add first todo item to the list on input#todo-input
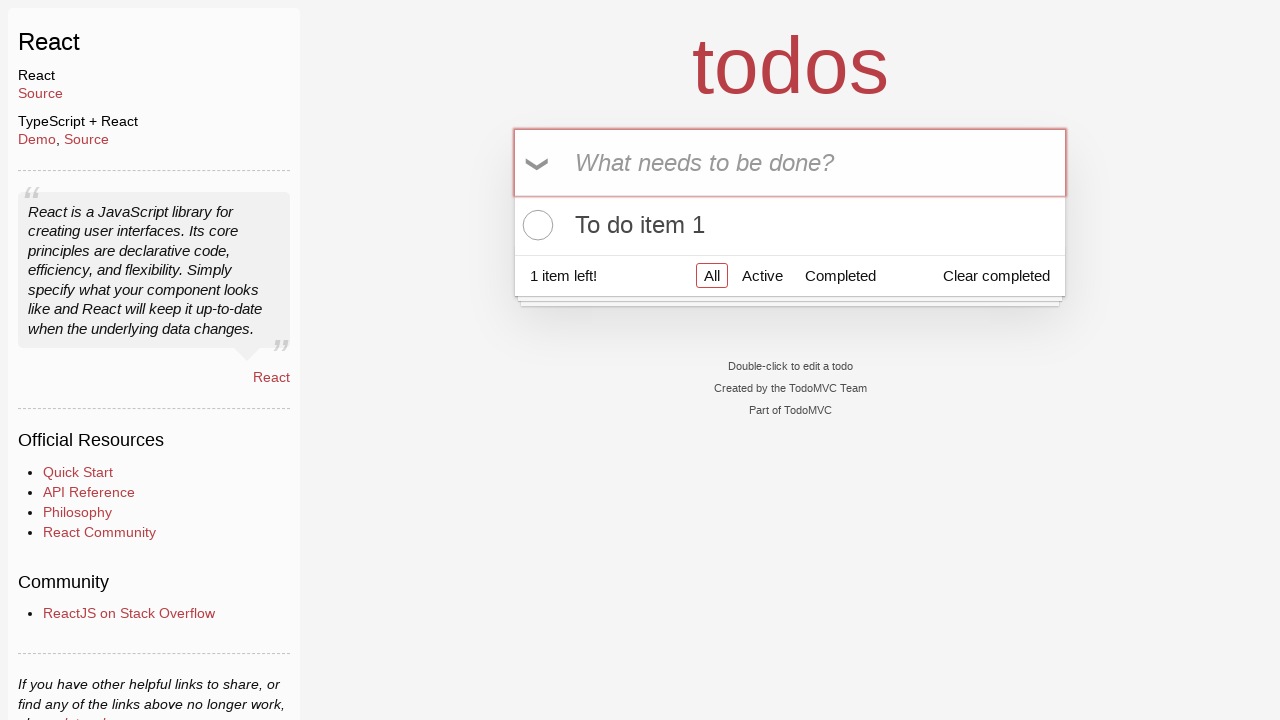

Filled todo input field with 'To do item 2' on input#todo-input
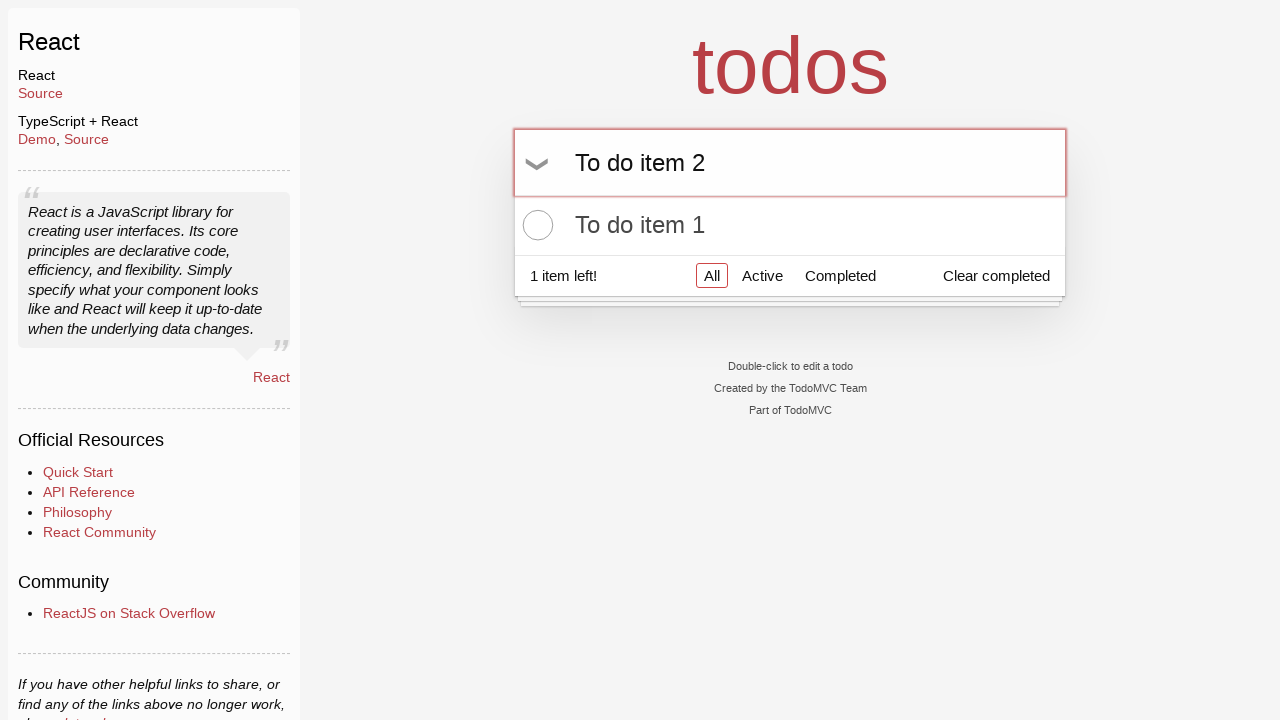

Pressed Enter to add second todo item to the list on input#todo-input
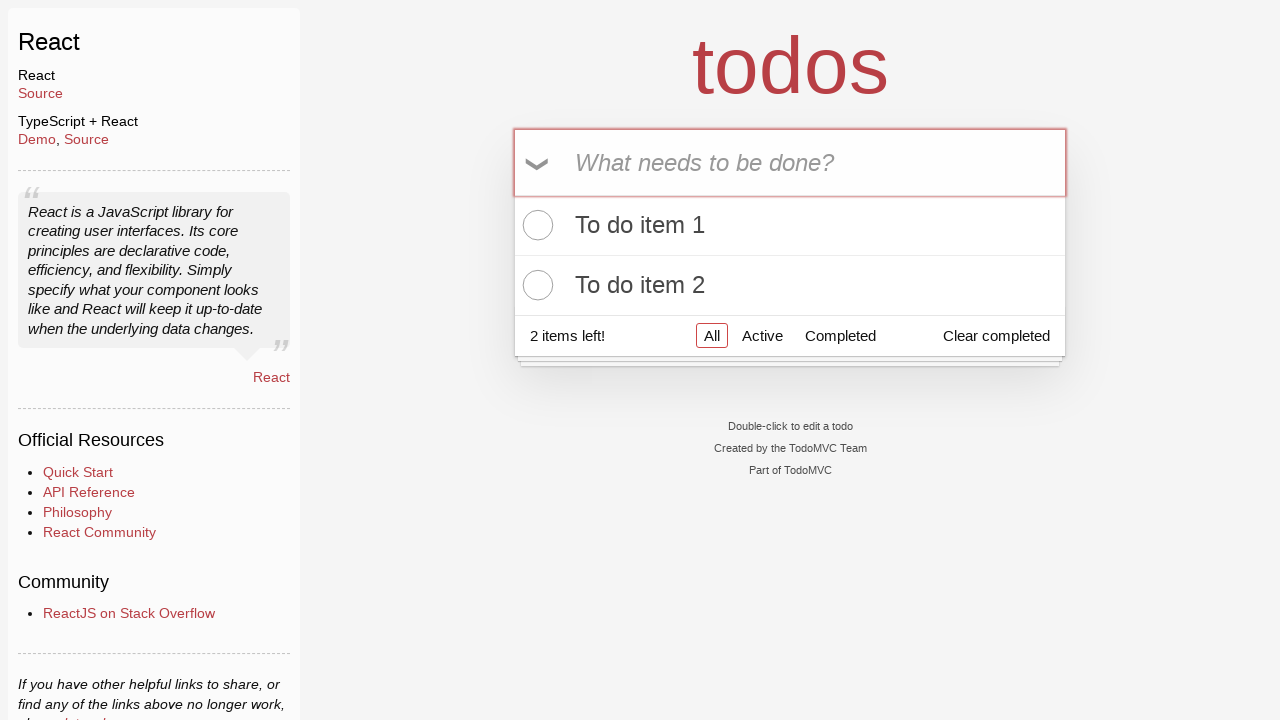

Filled todo input field with 'To do item 3' on input#todo-input
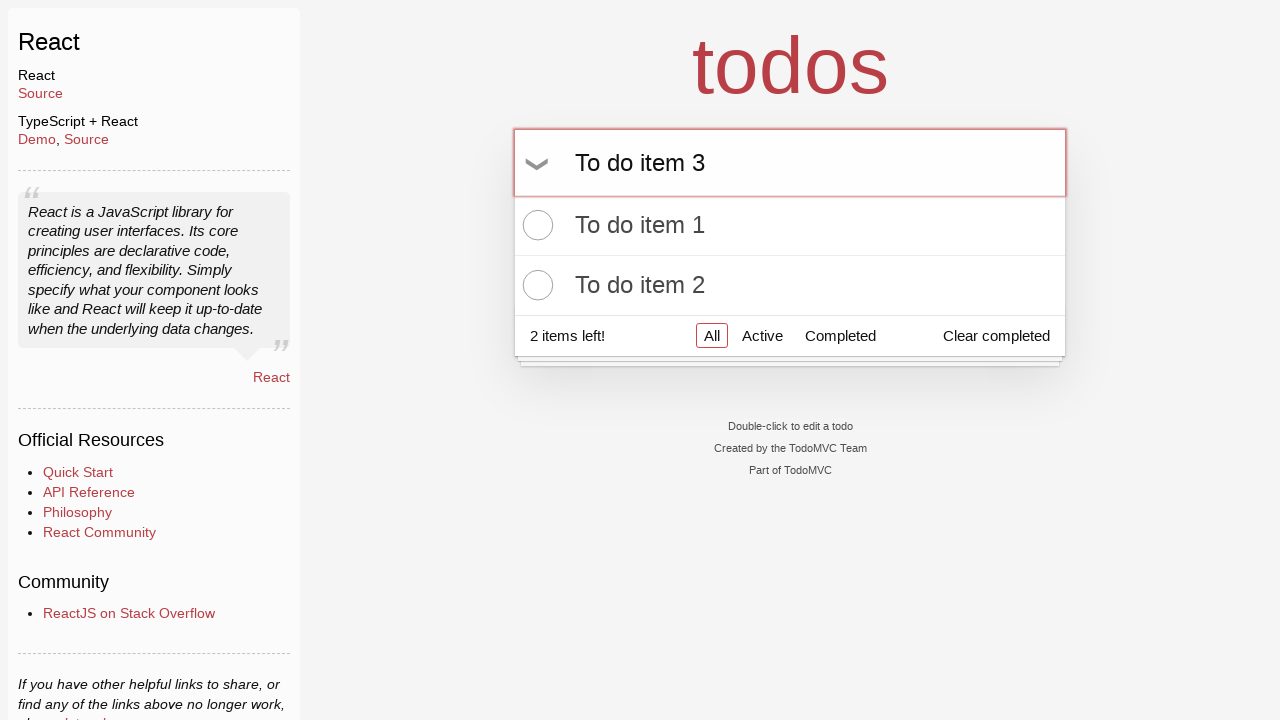

Pressed Enter to add third todo item to the list on input#todo-input
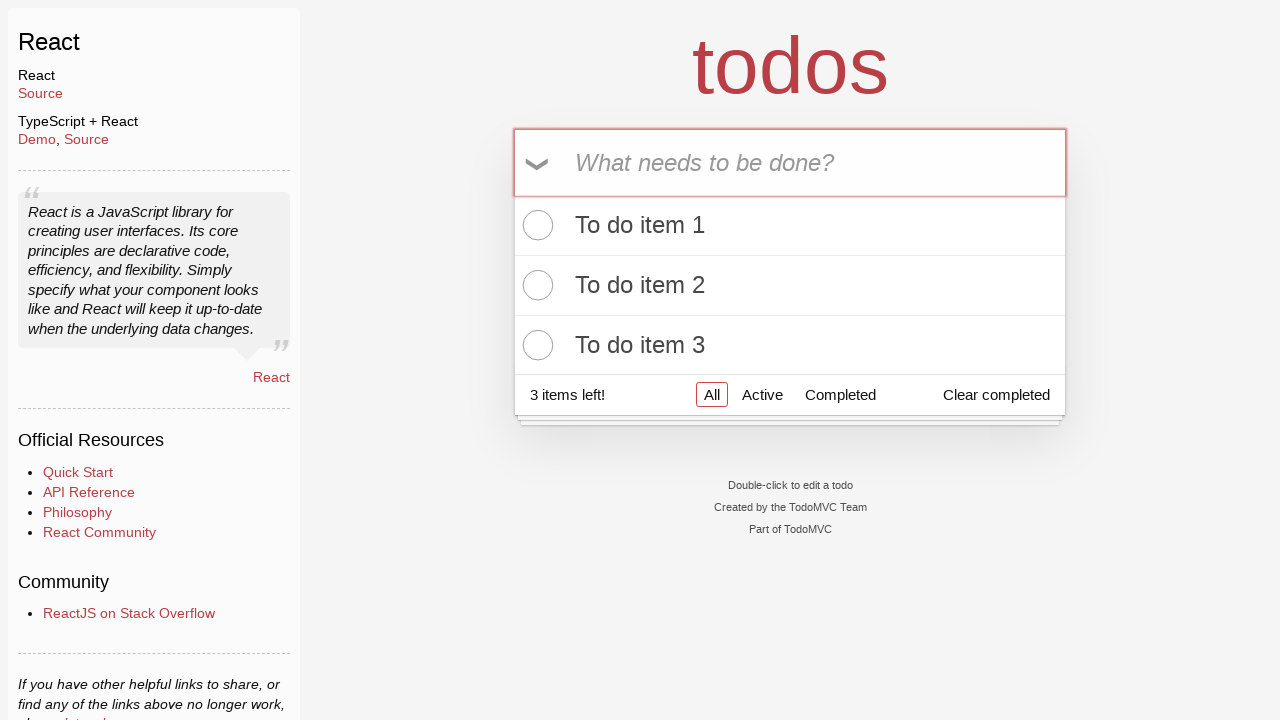

Filled todo input field with 'To do item 4' on input#todo-input
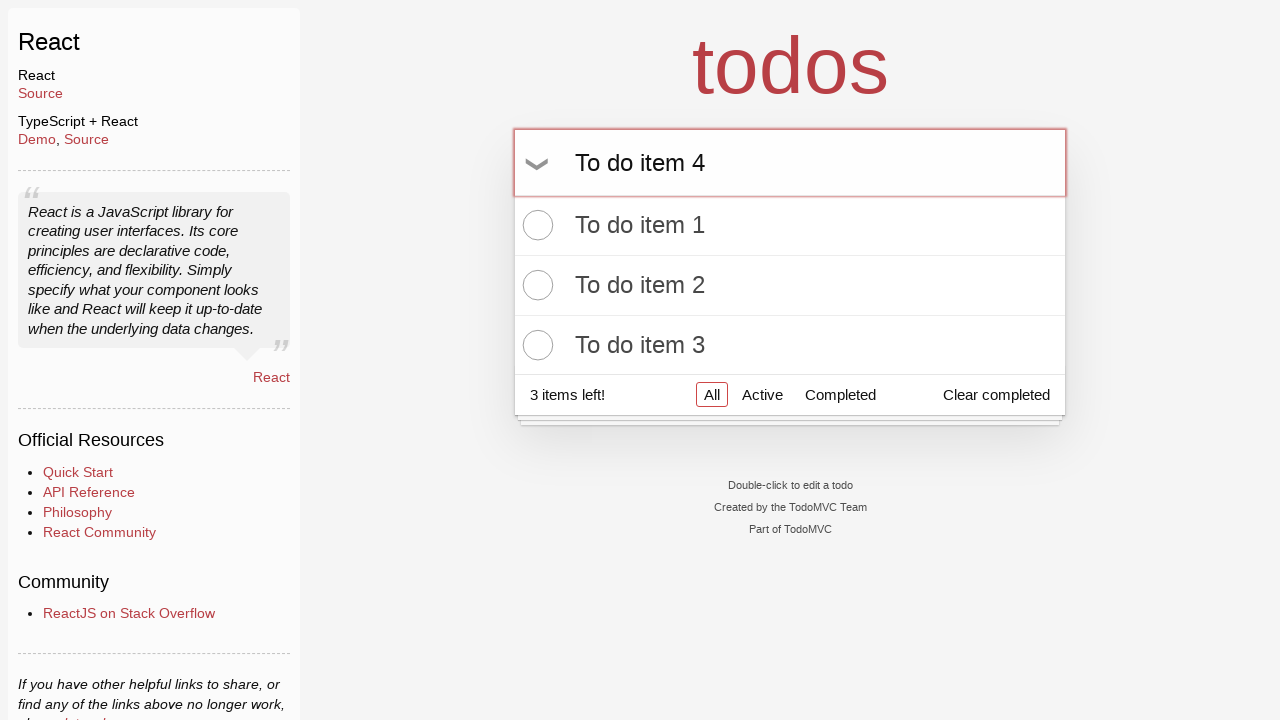

Pressed Enter to add fourth todo item to the list on input#todo-input
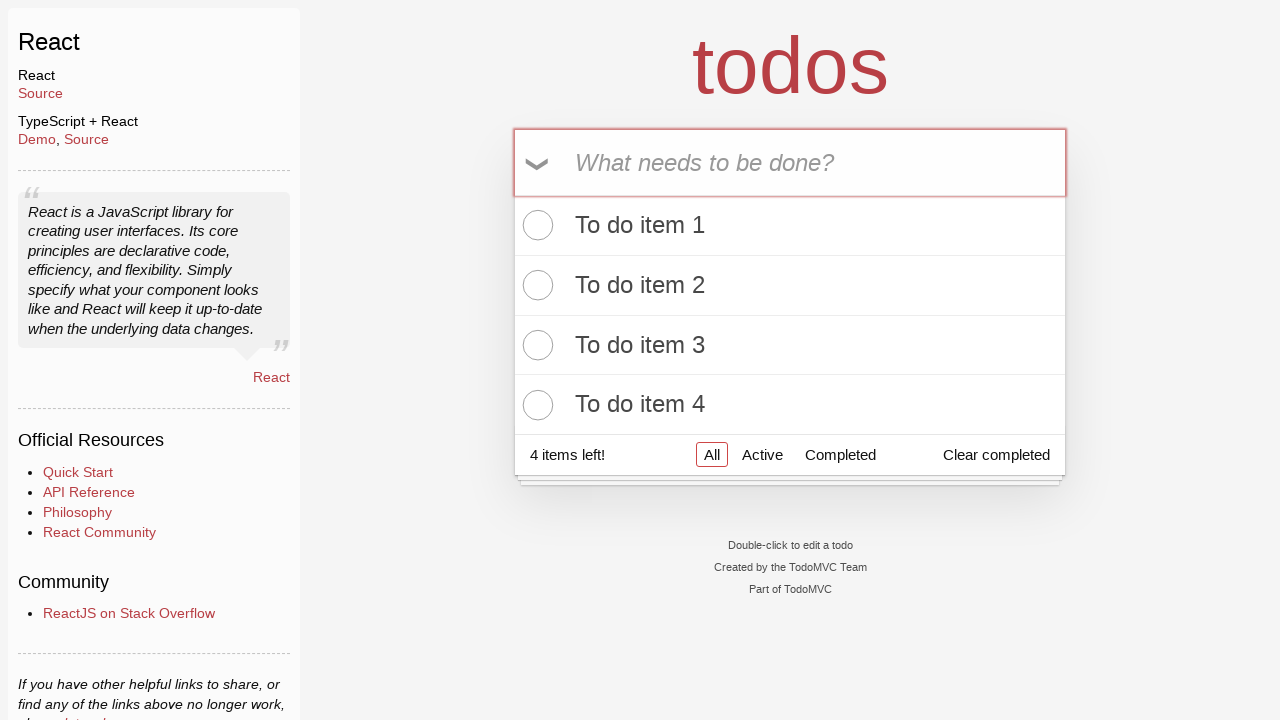

Filled todo input field with 'To do item 5' on input#todo-input
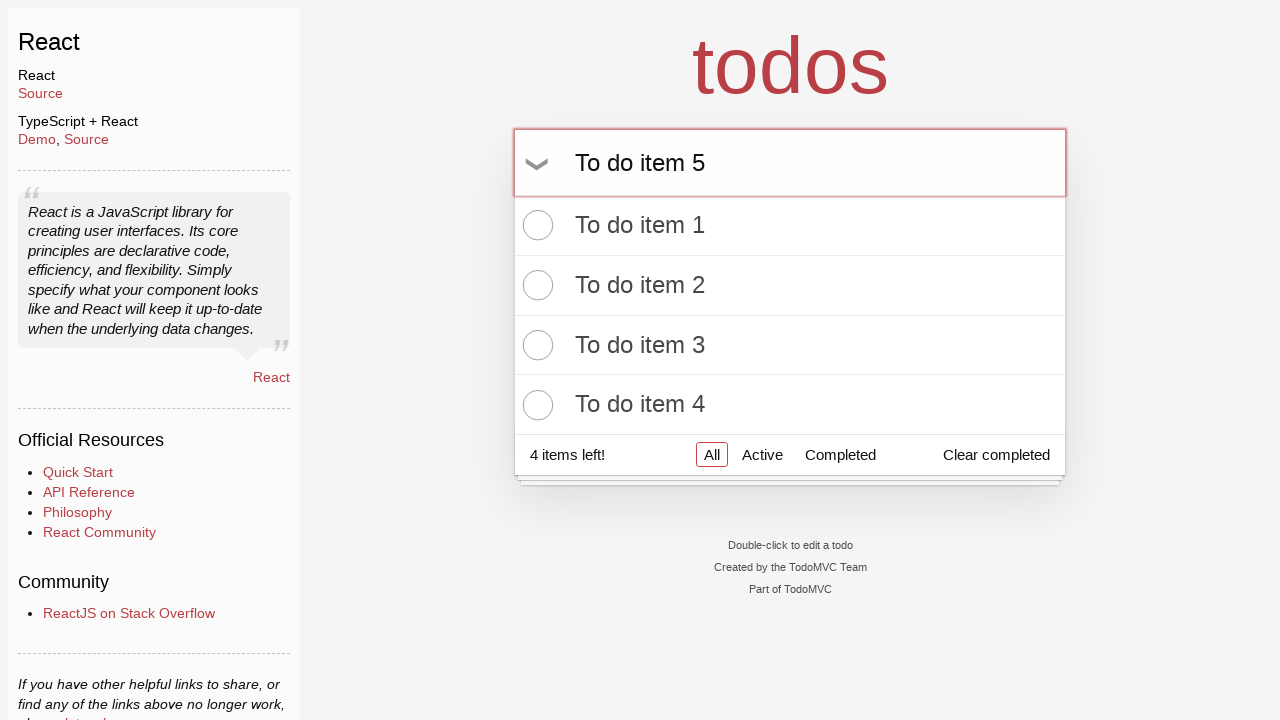

Pressed Enter to add fifth todo item to the list on input#todo-input
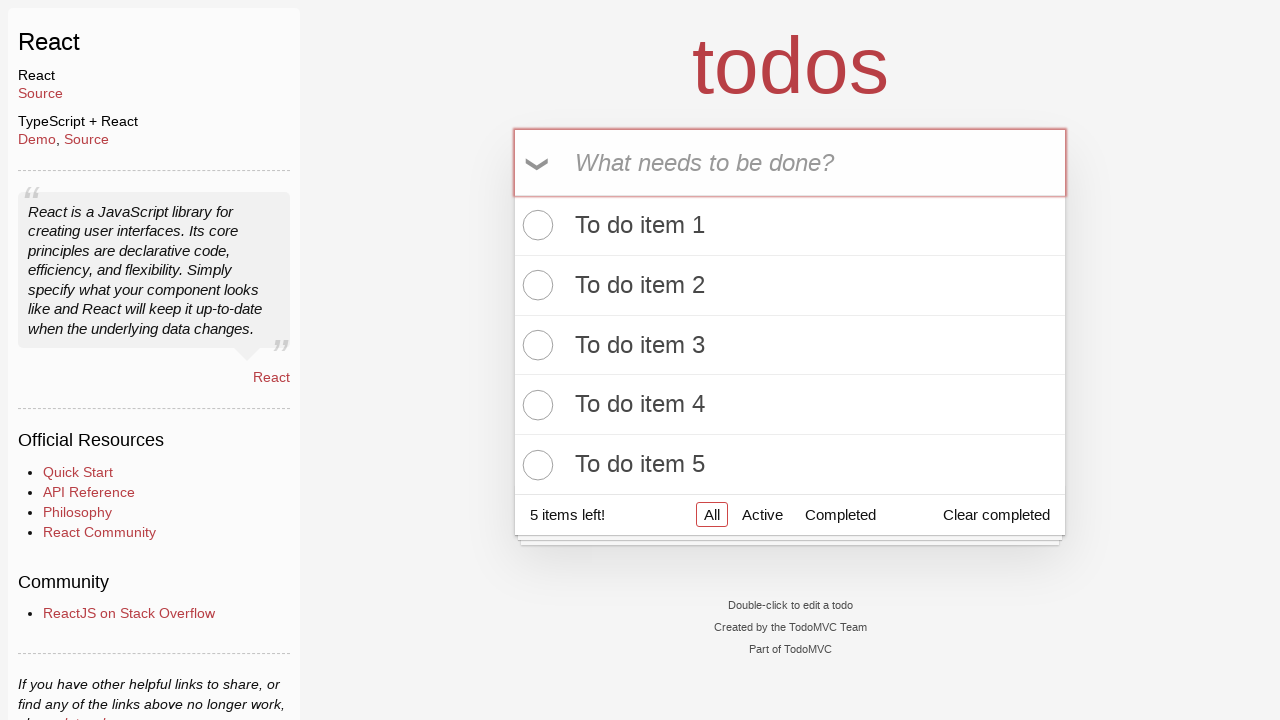

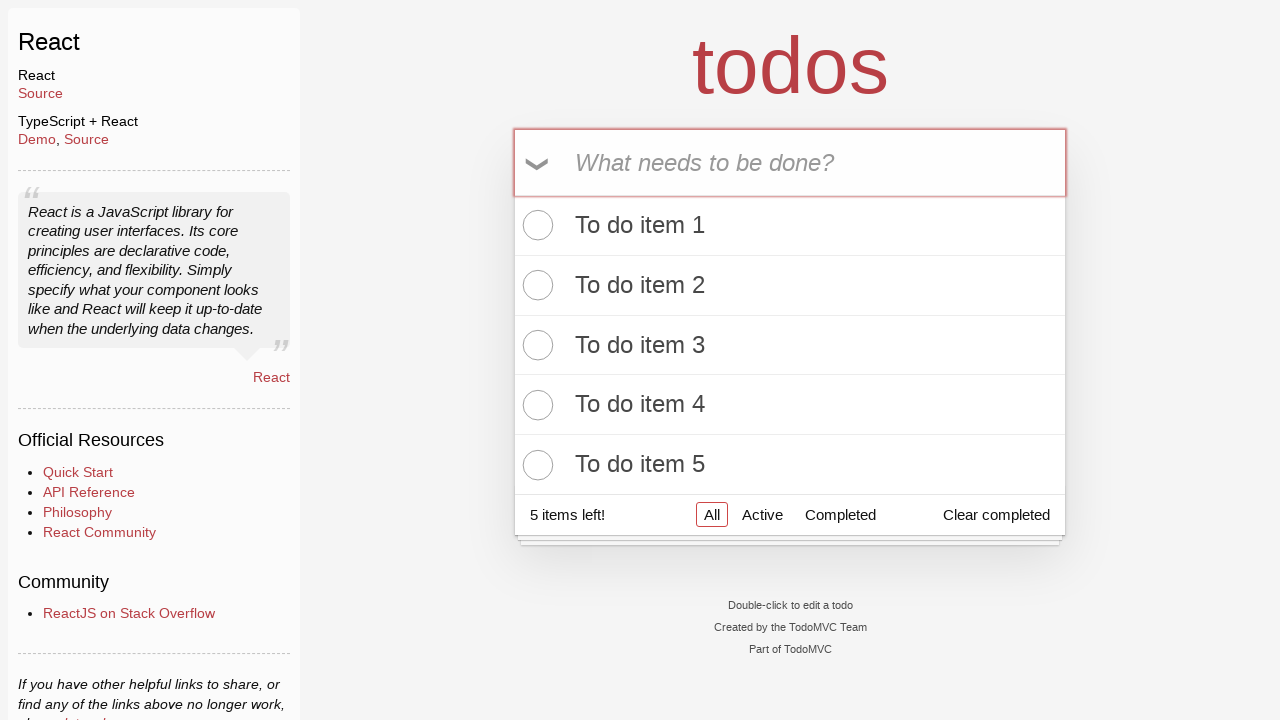